Performs drag and drop operation on an image element

Starting URL: https://demo.automationtesting.in/Dynamic.html

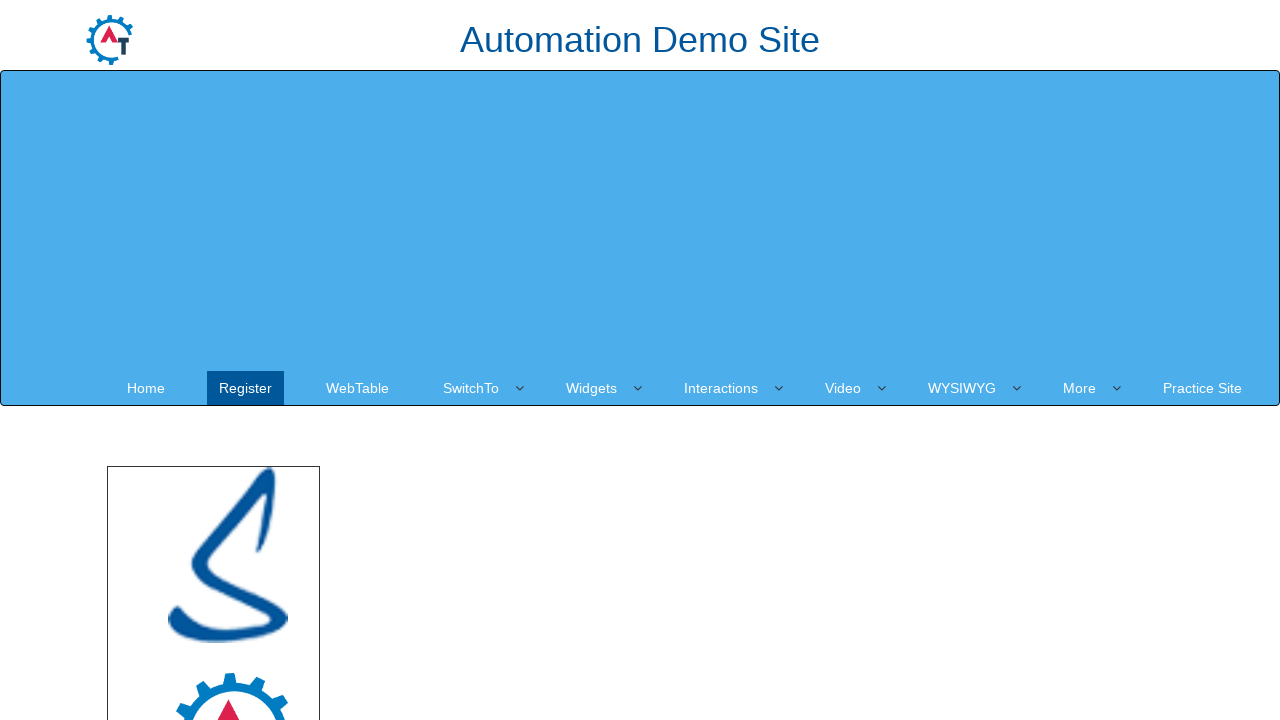

Located the source image element with logo.png
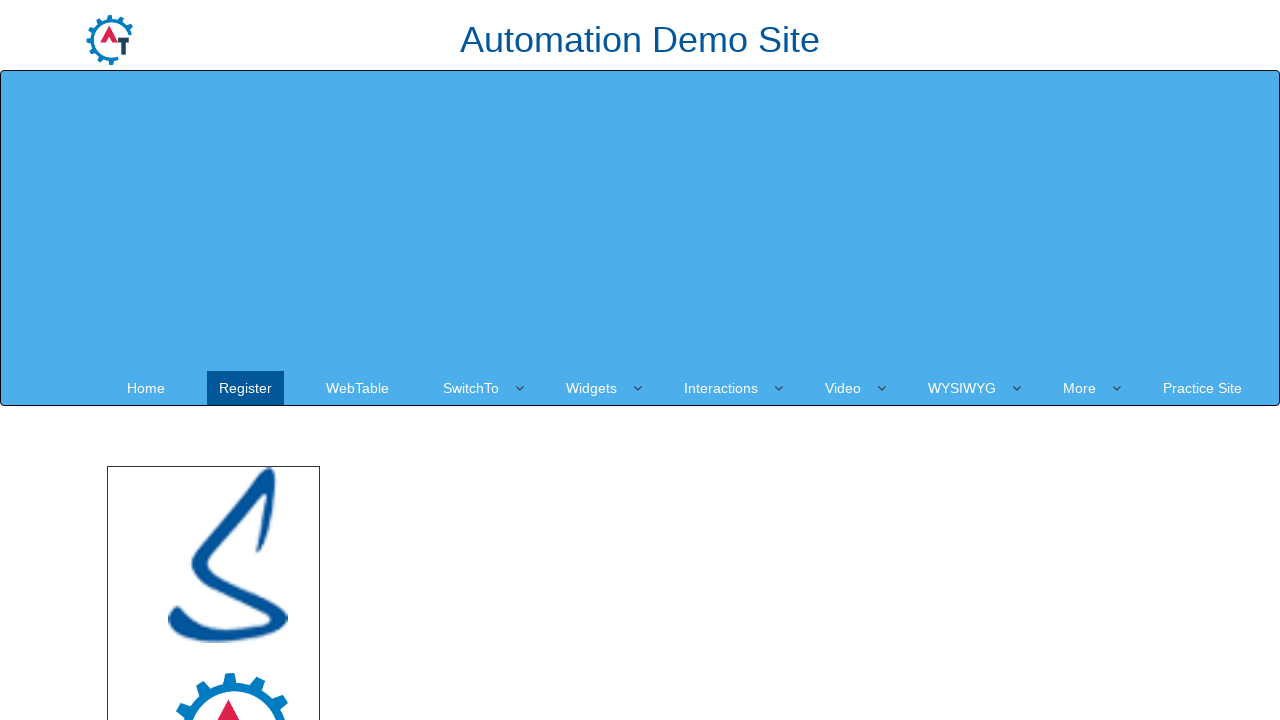

Located the drop area target element
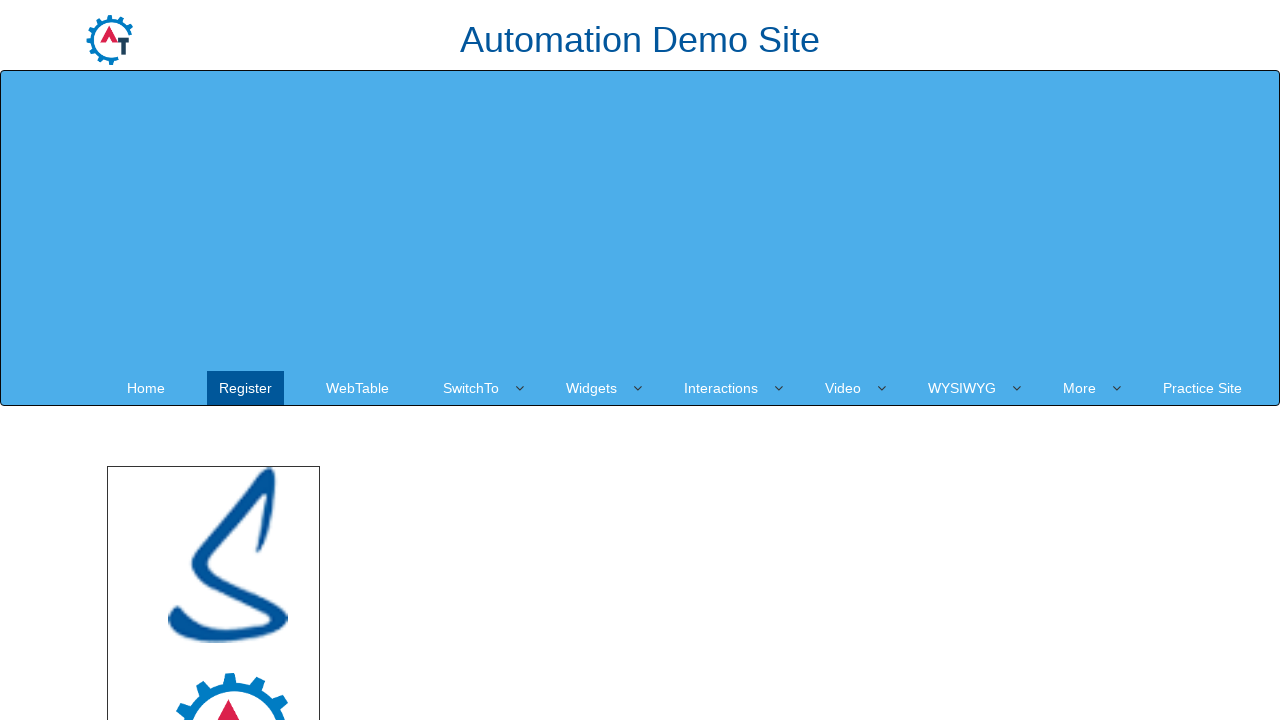

Dragged image element to drop area at (747, 545)
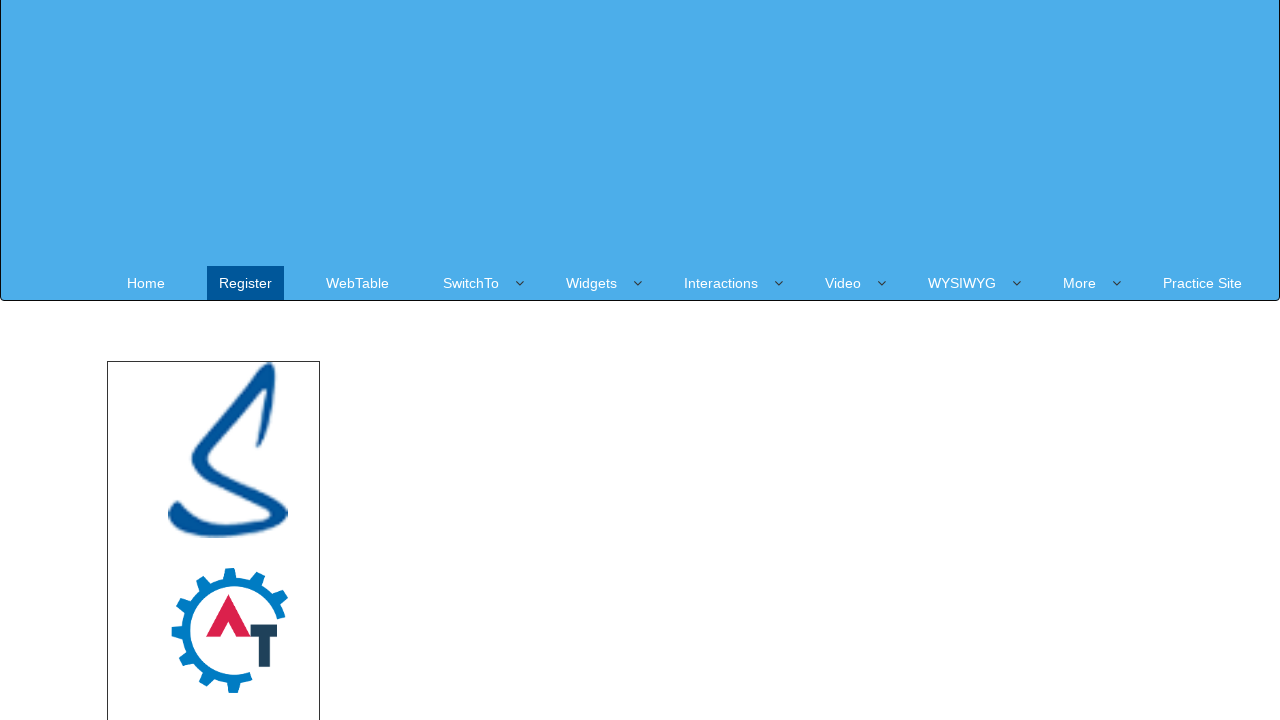

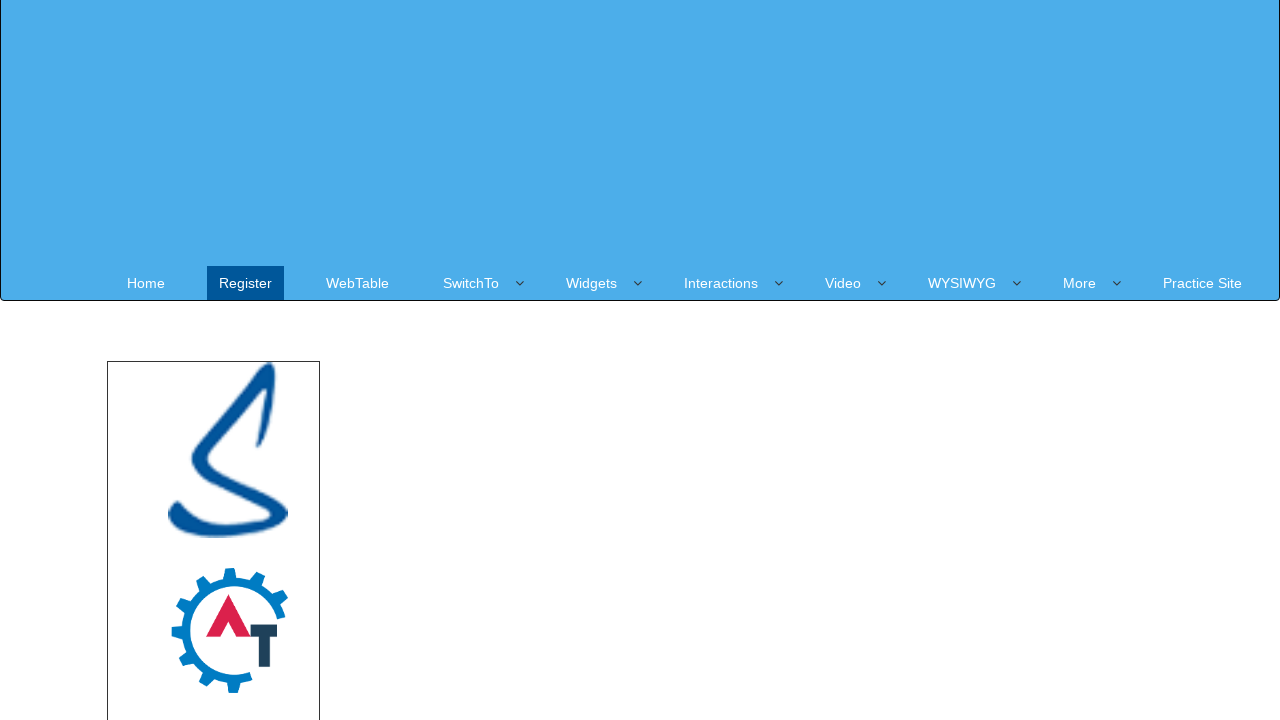